Clicks the first button and verifies that an image is displayed in the image container

Starting URL: https://tenforben.github.io/Movies/HoMe.html

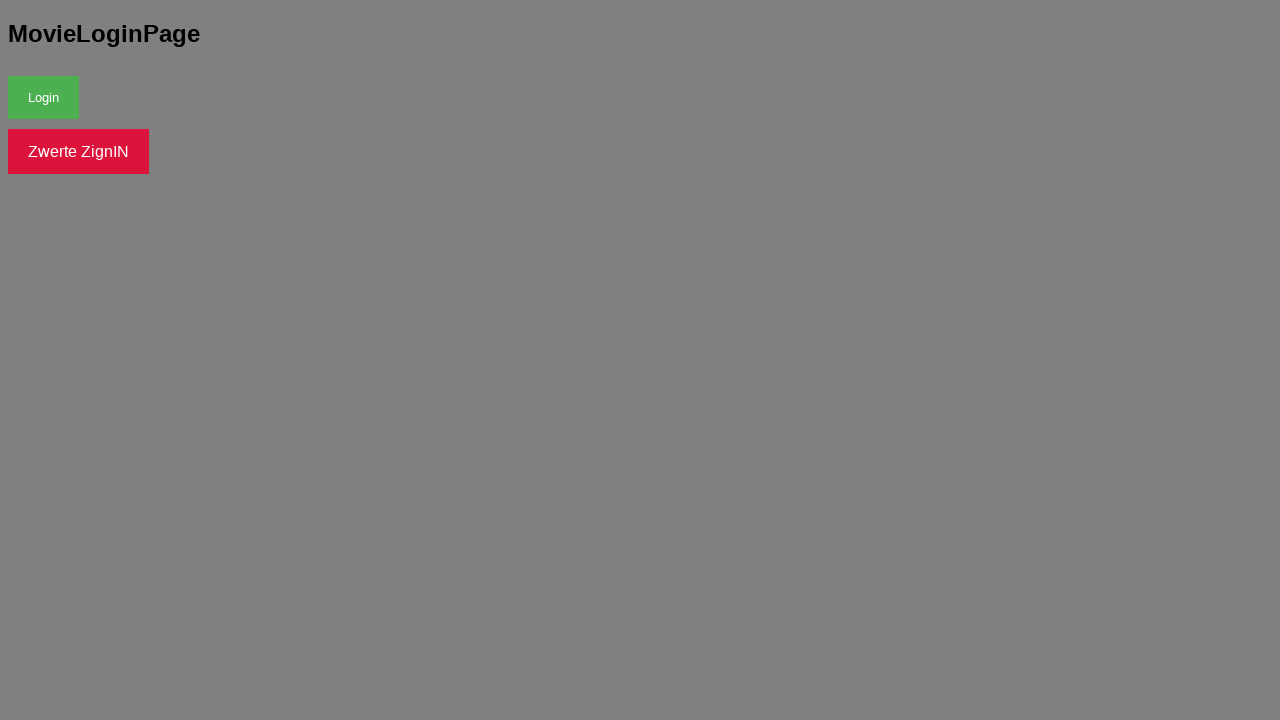

Navigated to Movies home page
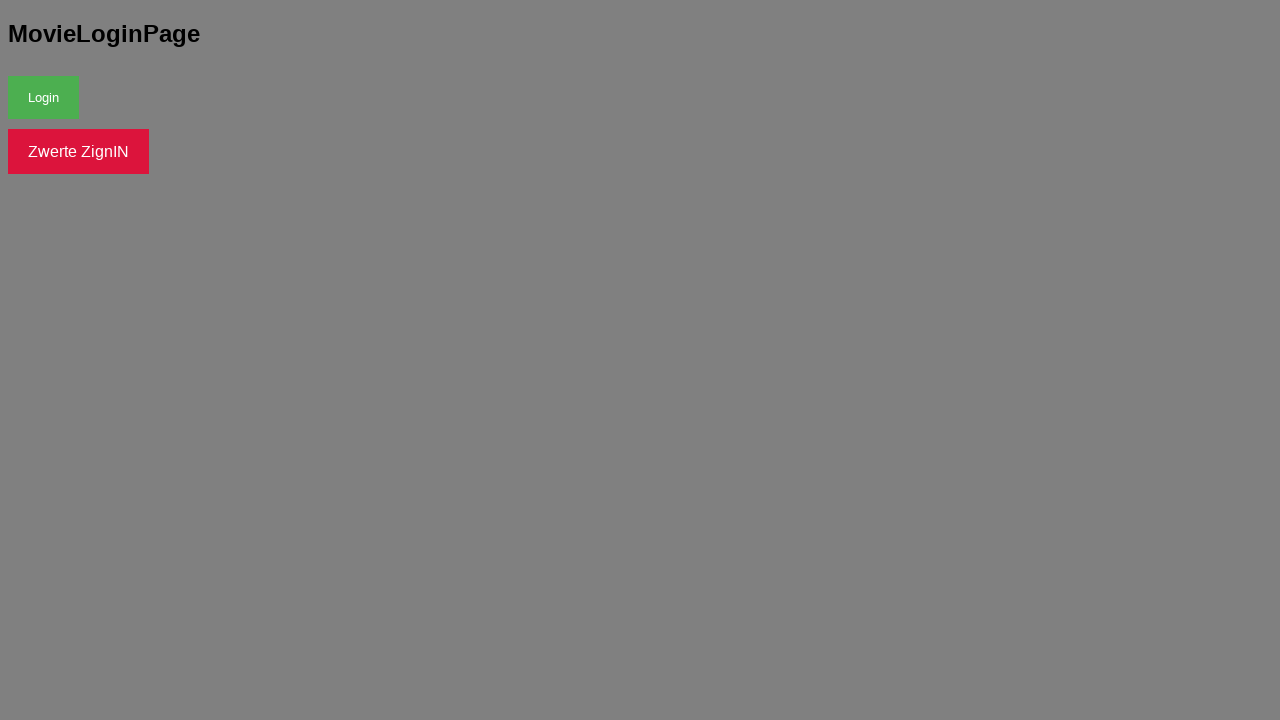

Clicked the first button at (44, 97) on button:first-of-type
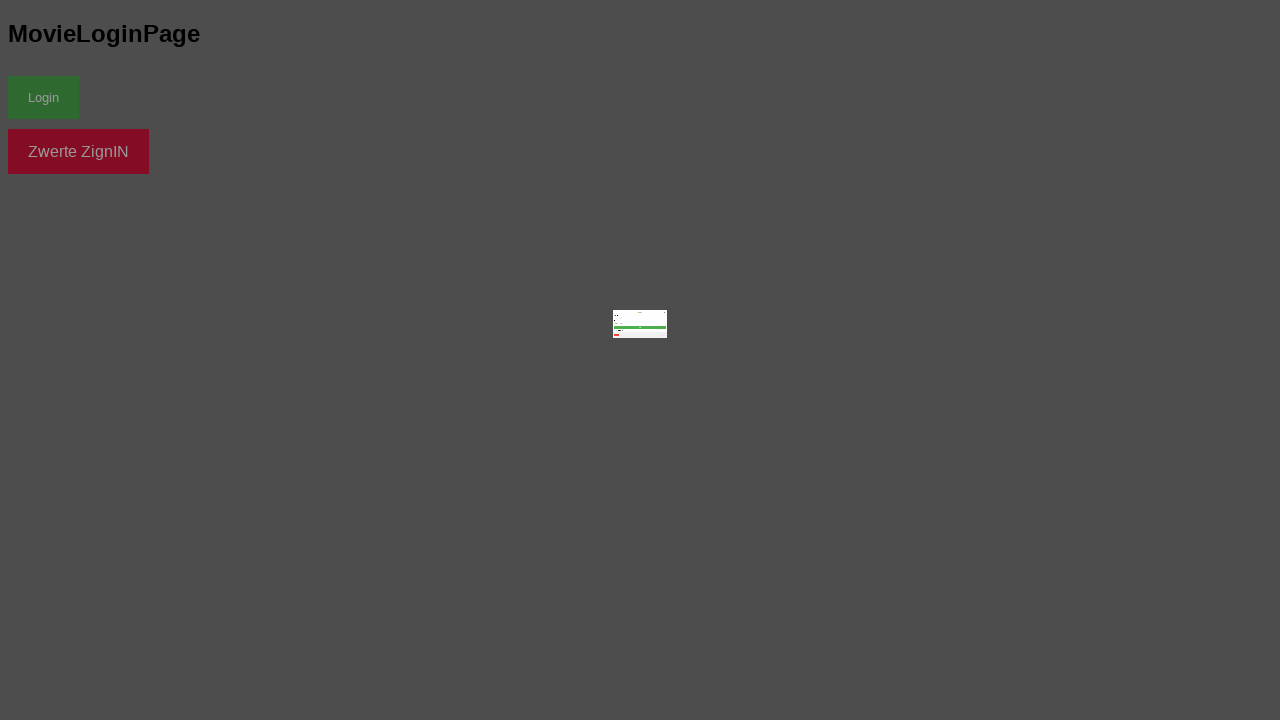

Image is now visible in the image container
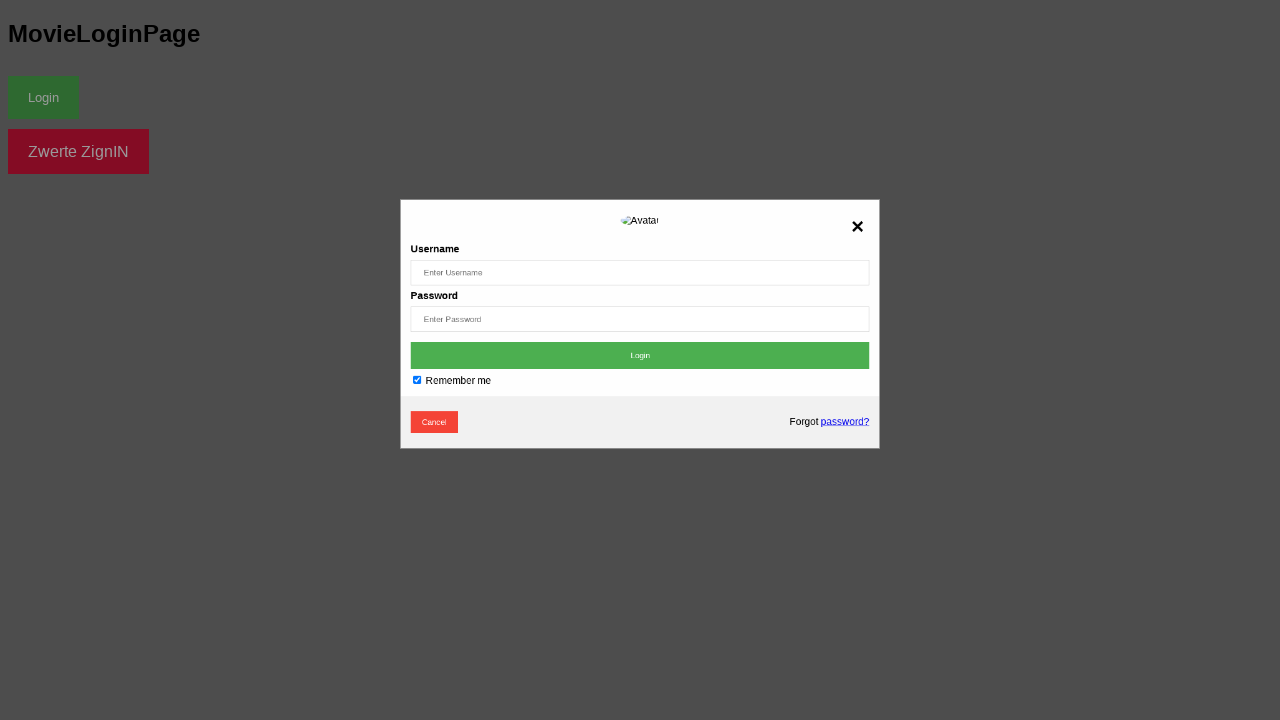

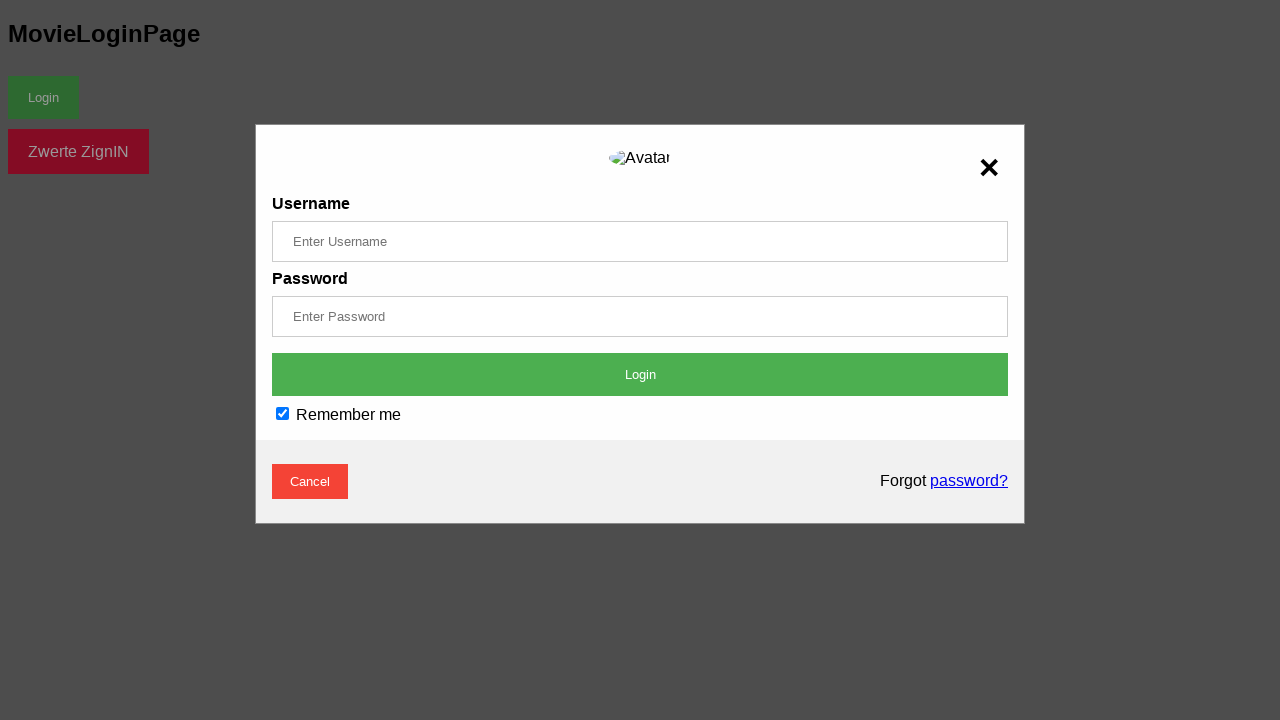